Performs drag and drop operation from draggable element to droppable element

Starting URL: http://jqueryui.com/resources/demos/droppable/default.html

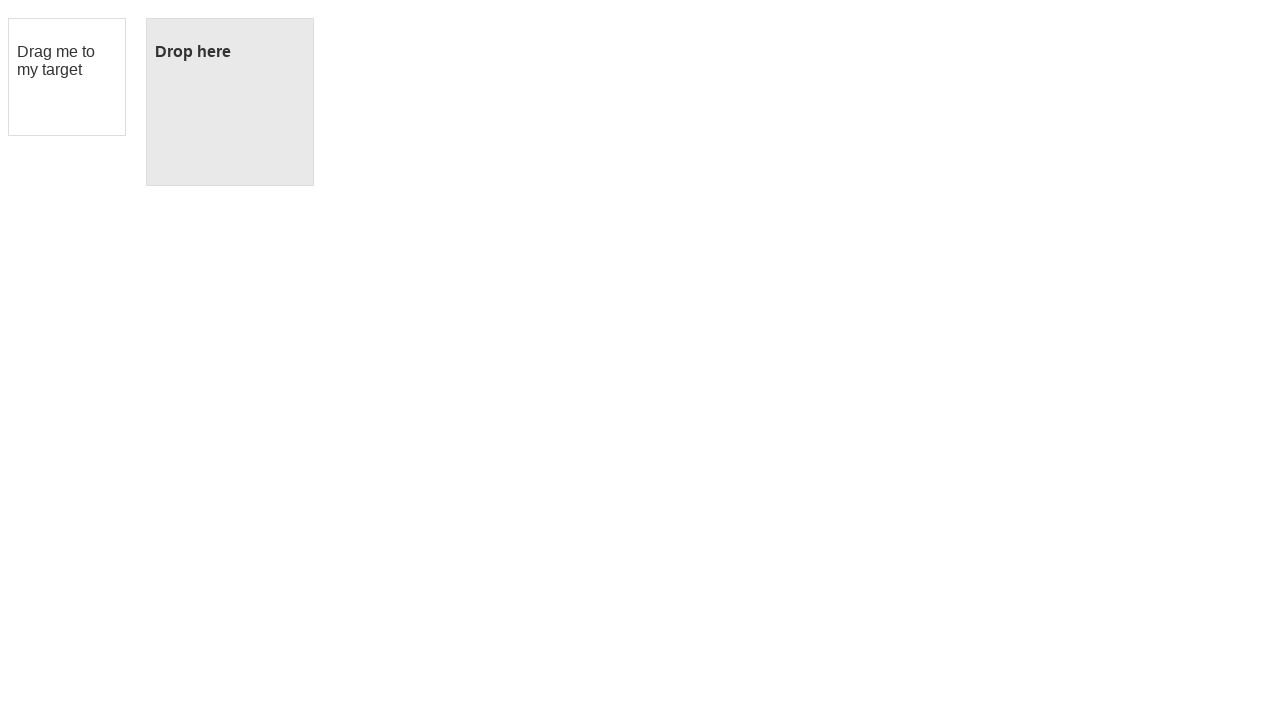

Navigated to jQuery UI droppable demo page
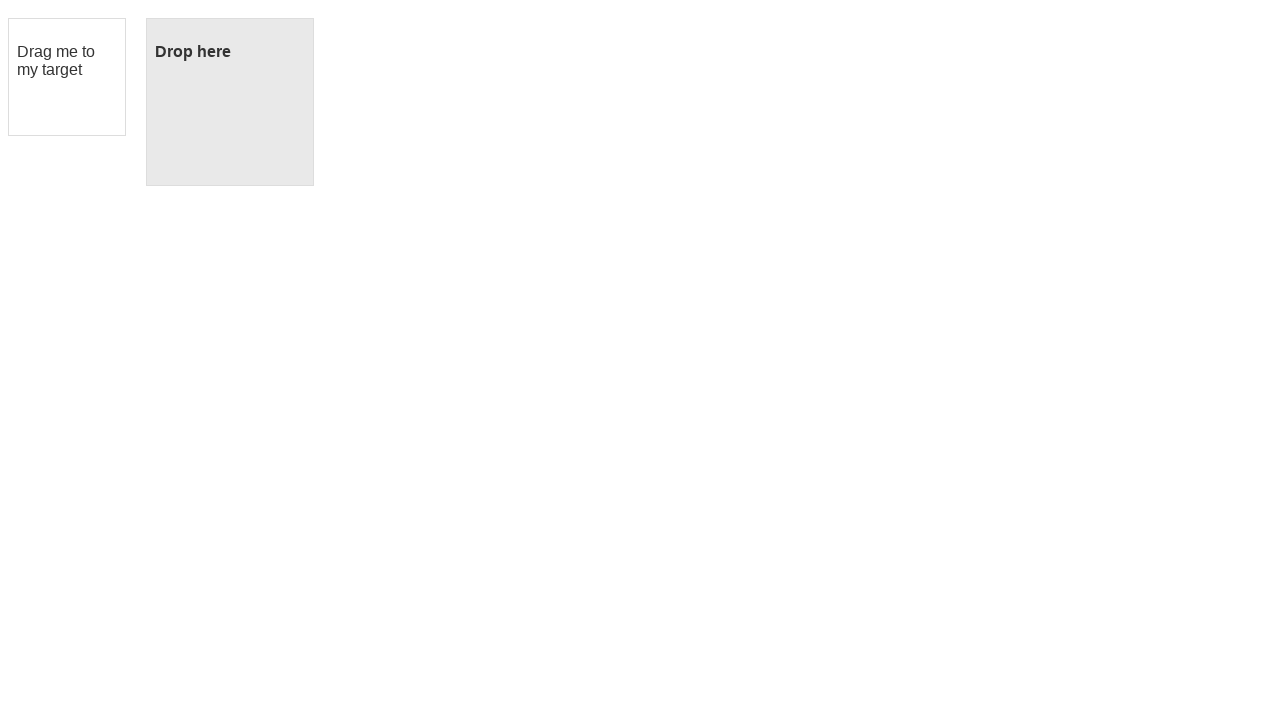

Located draggable element
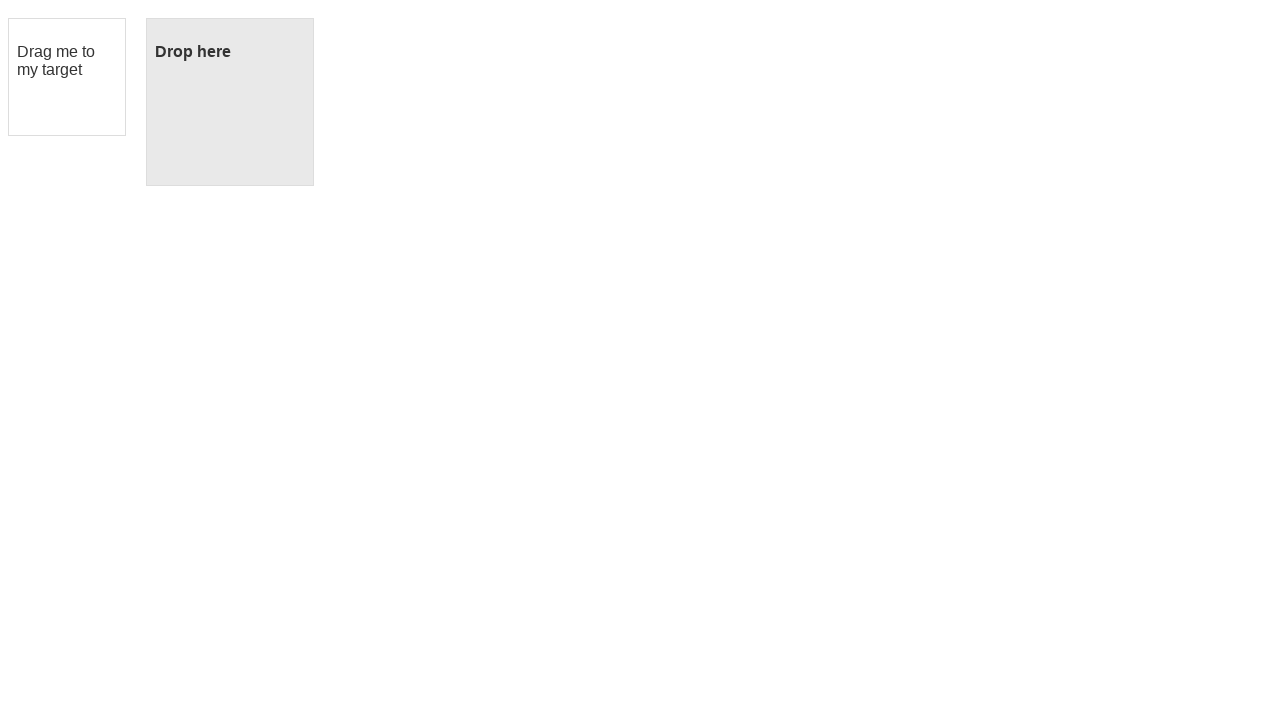

Located droppable element
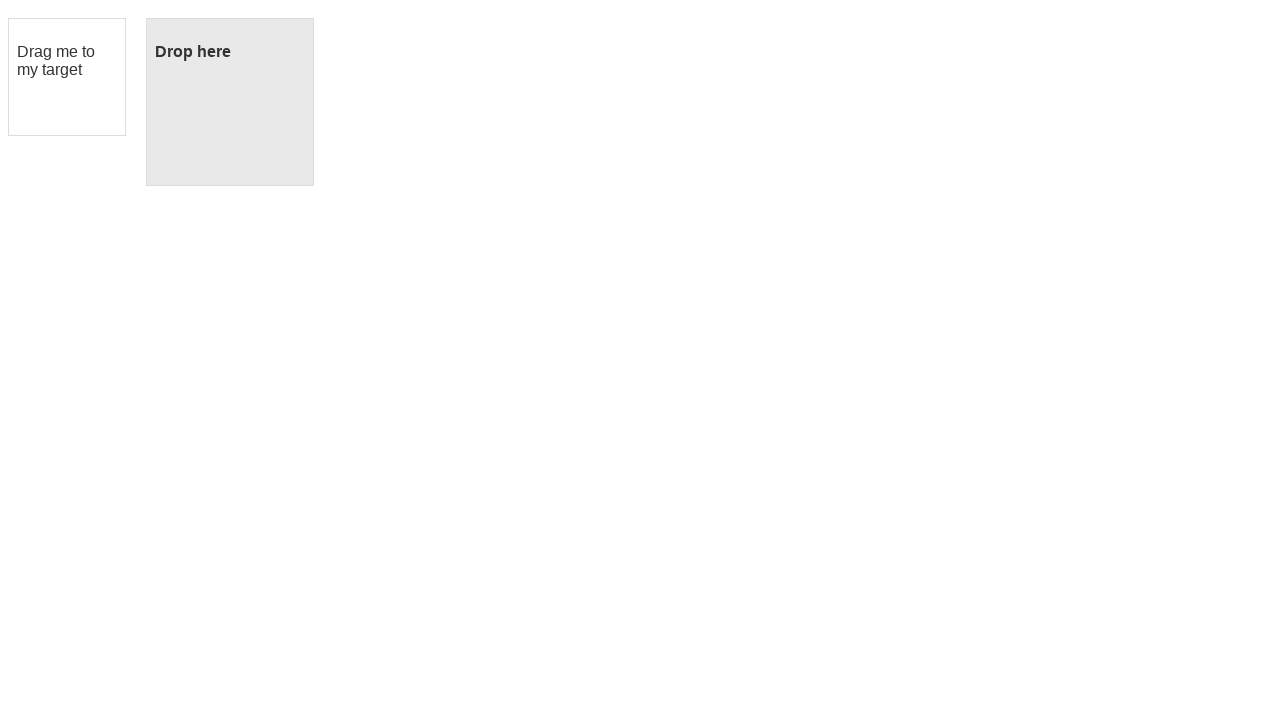

Performed drag and drop operation from draggable to droppable element at (230, 102)
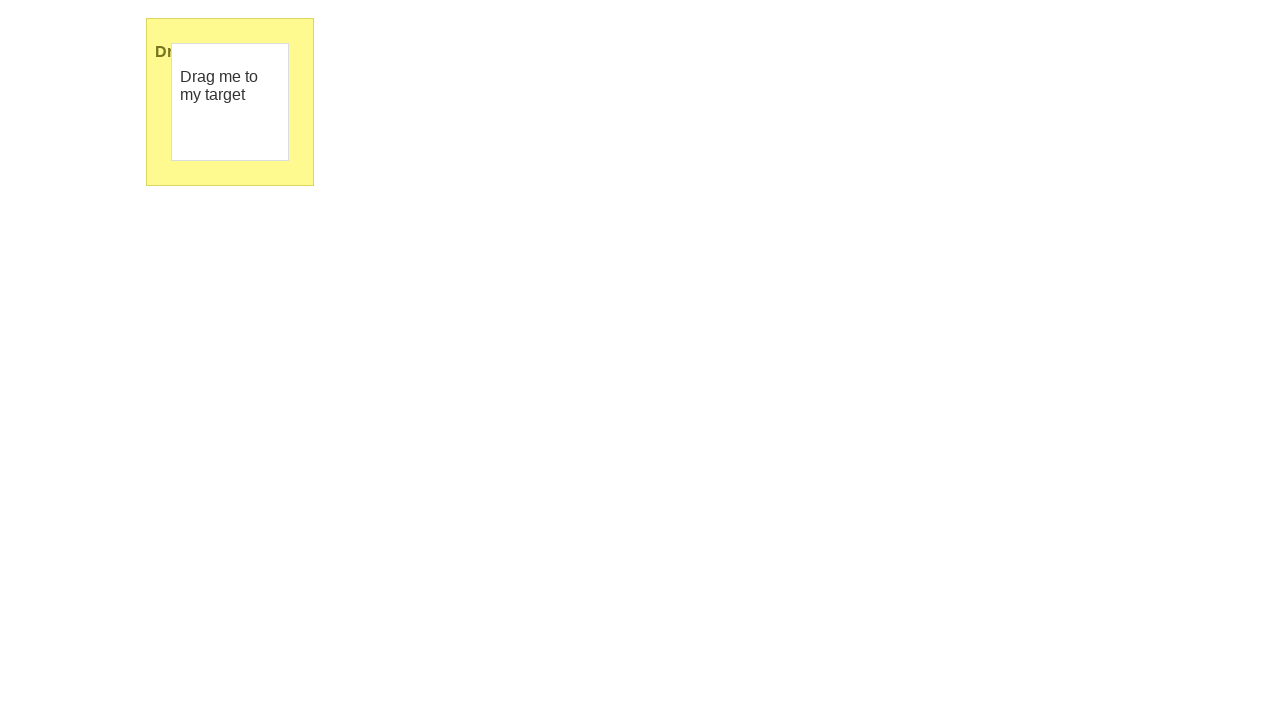

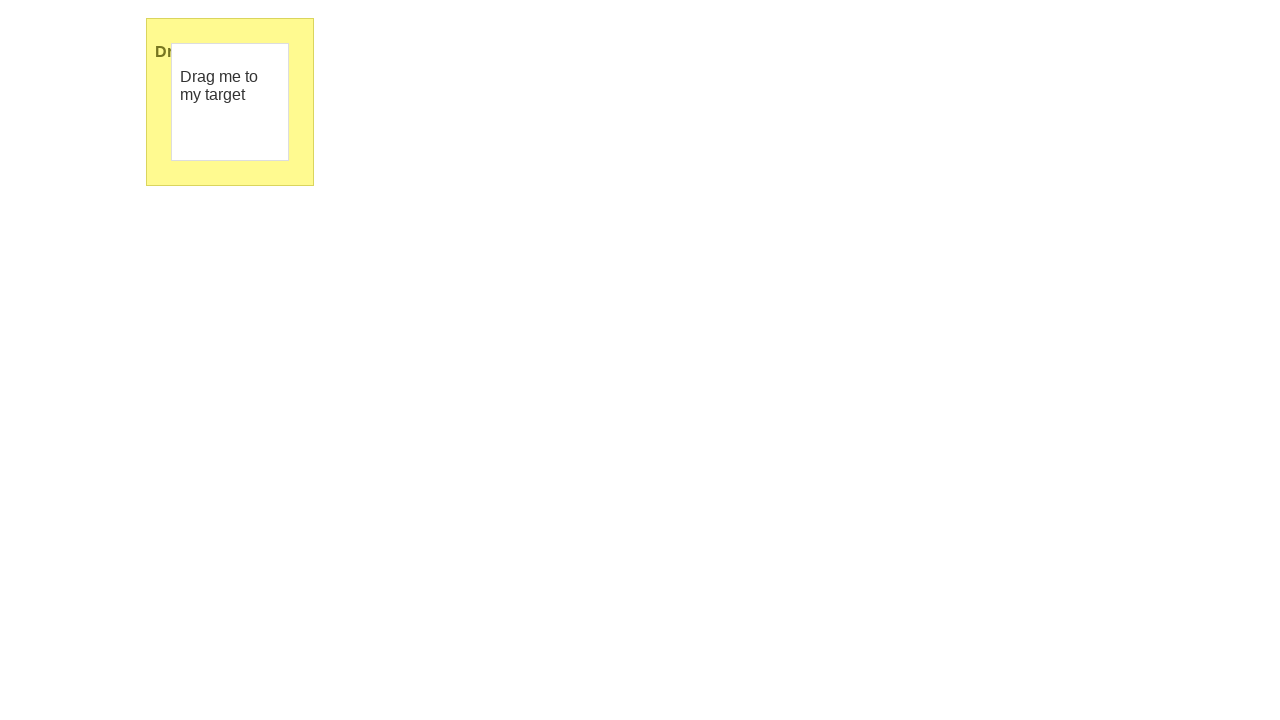